Tests a Selenium practice form by filling out various input fields including text inputs, radio buttons, checkboxes, date picker, and dropdown selections, then submits the form.

Starting URL: https://www.techlistic.com/p/selenium-practice-form.html

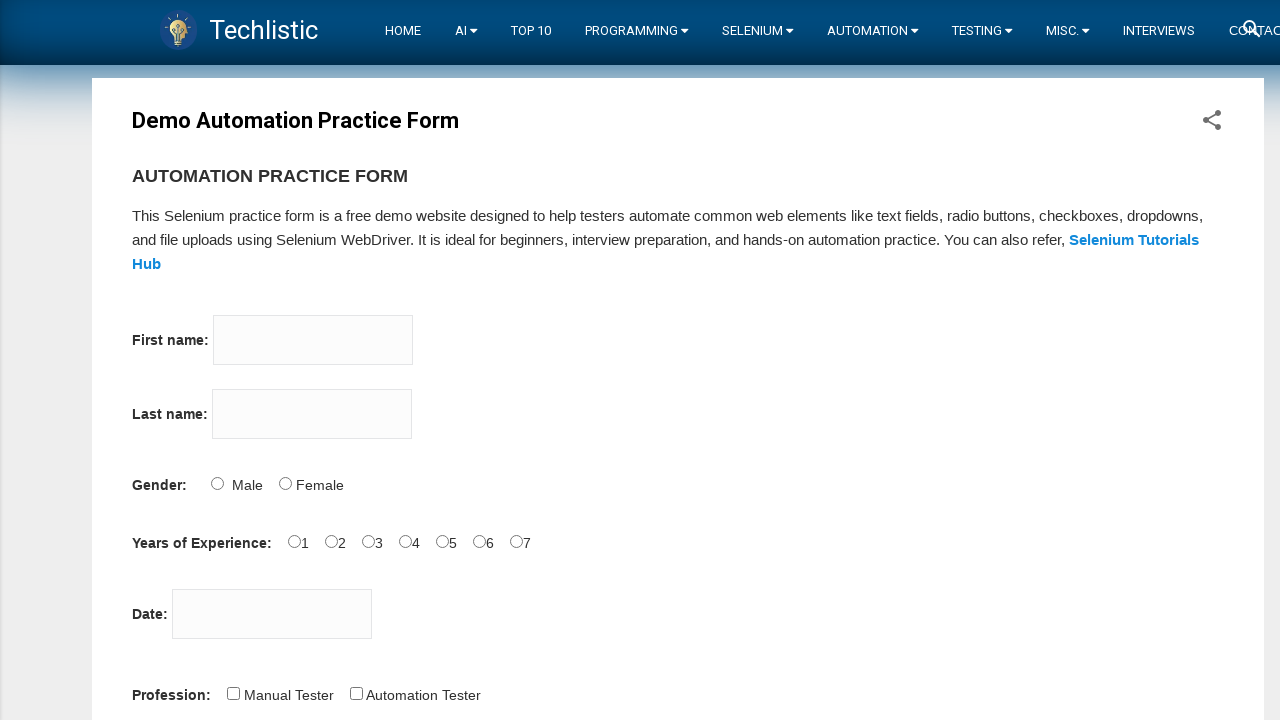

Filled first name field with 'Tejo' on input[name='firstname']
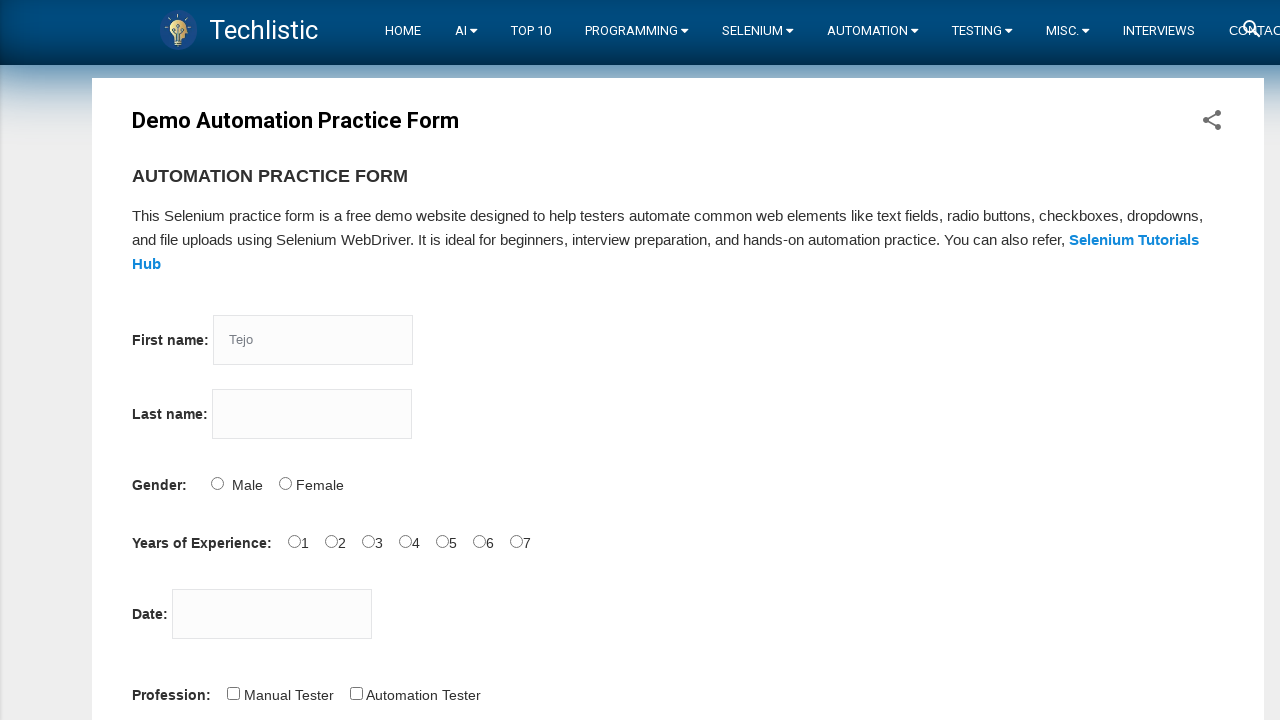

Filled last name field with 'Djaya' on input[name='lastname']
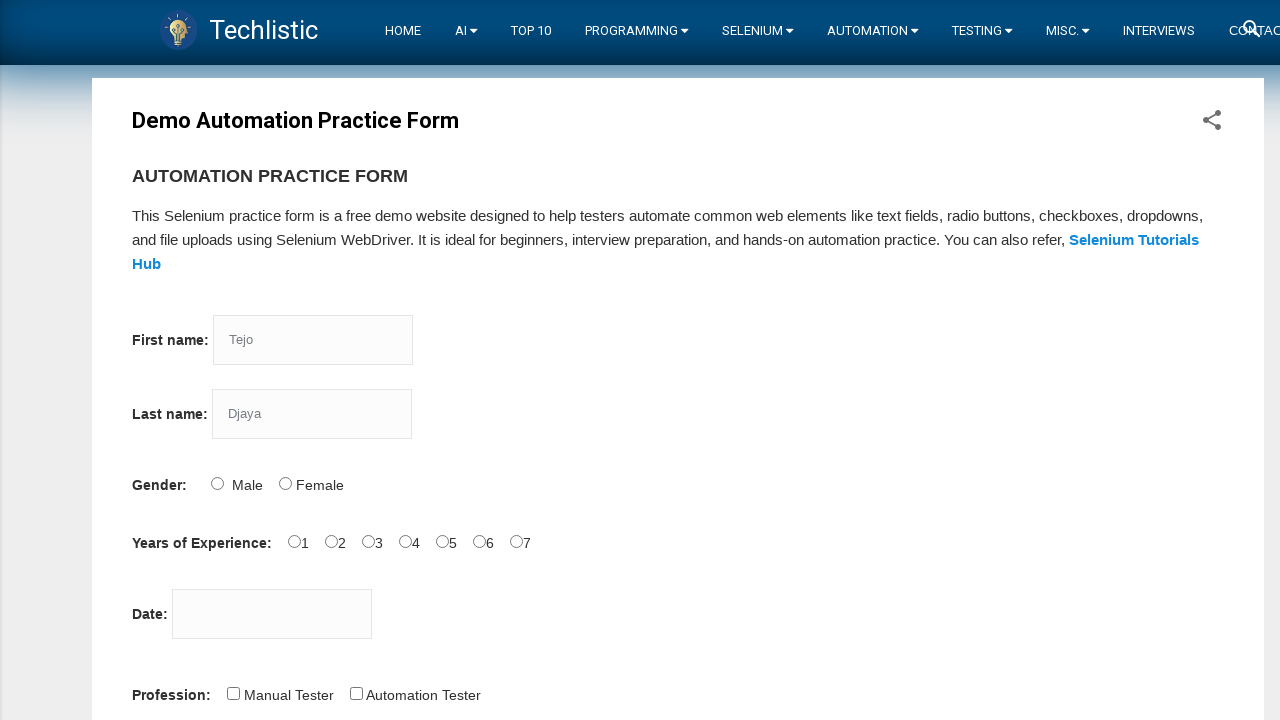

Selected Male radio button for gender at (217, 483) on #sex-0
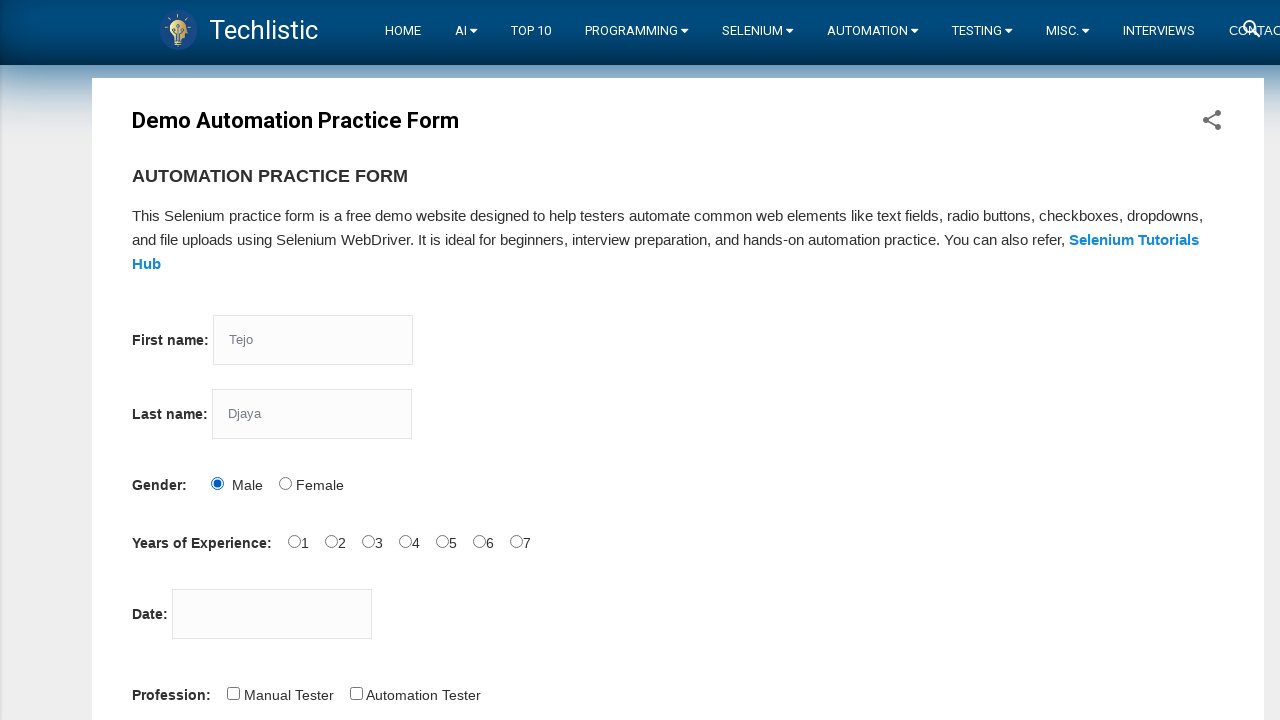

Selected 2 years experience option at (368, 541) on #exp-2
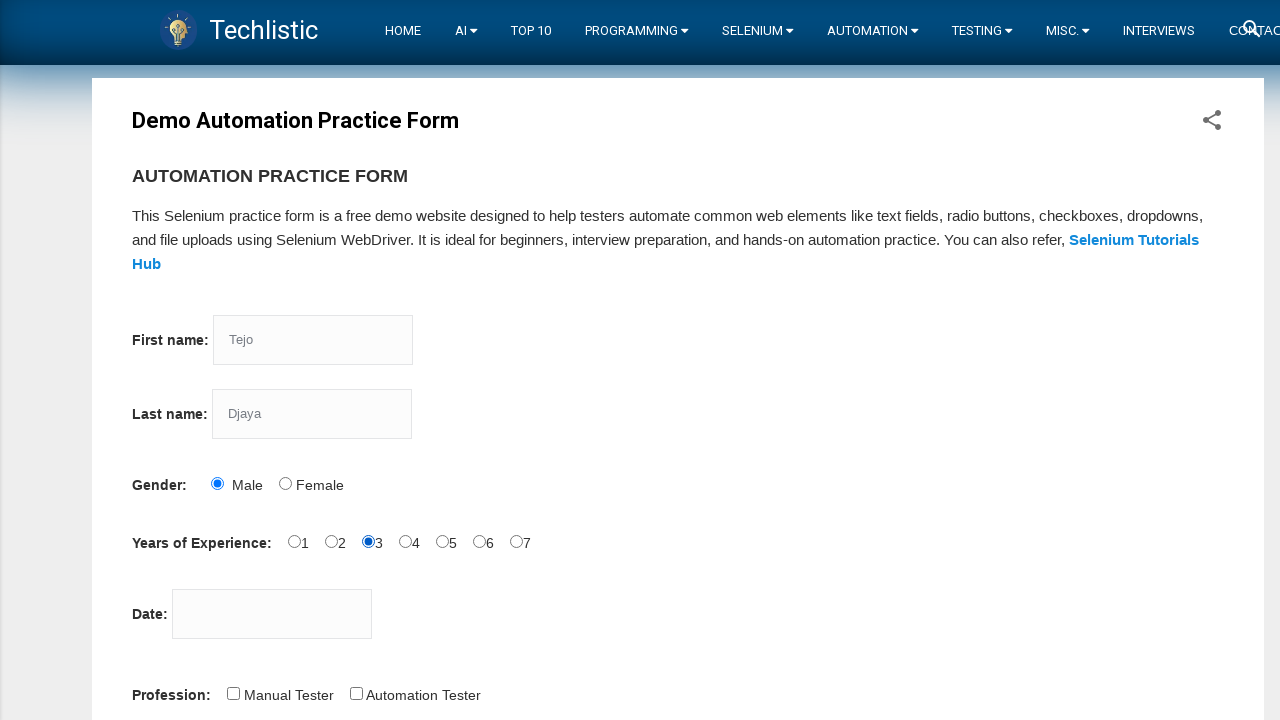

Filled date picker with '04-10-2021' on #datepicker
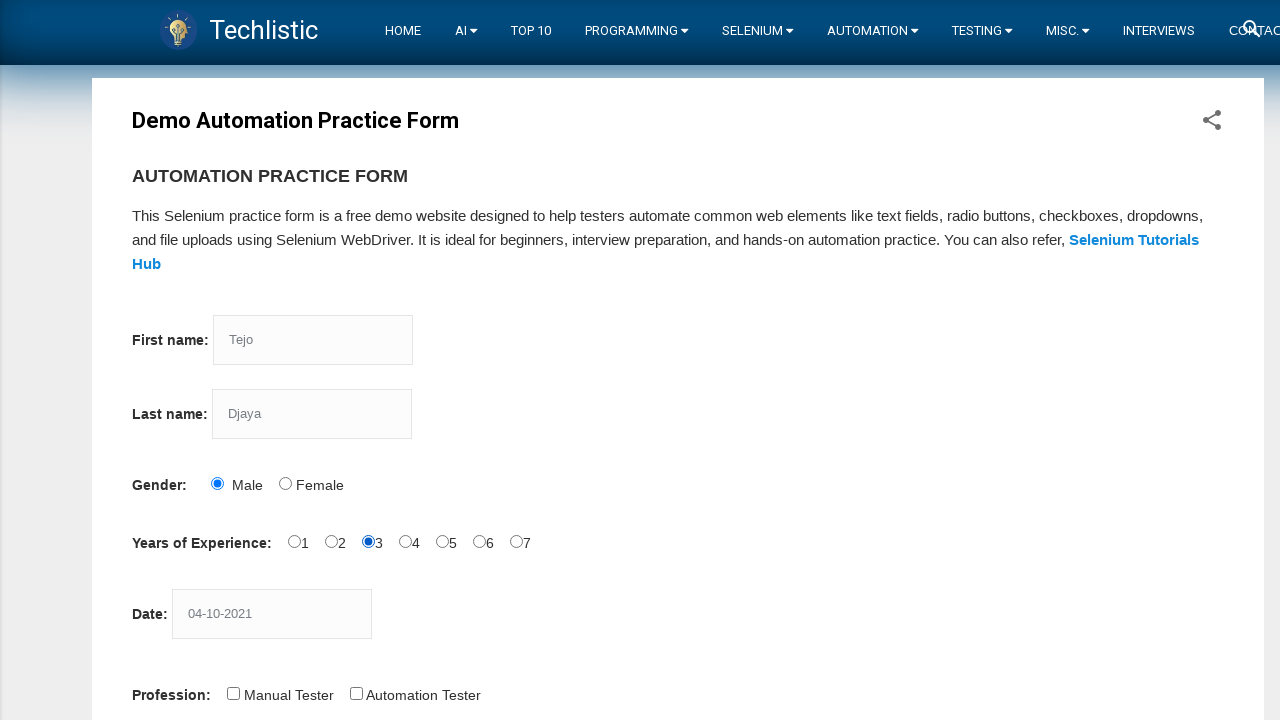

Selected Automation Tester profession checkbox at (356, 693) on #profession-1
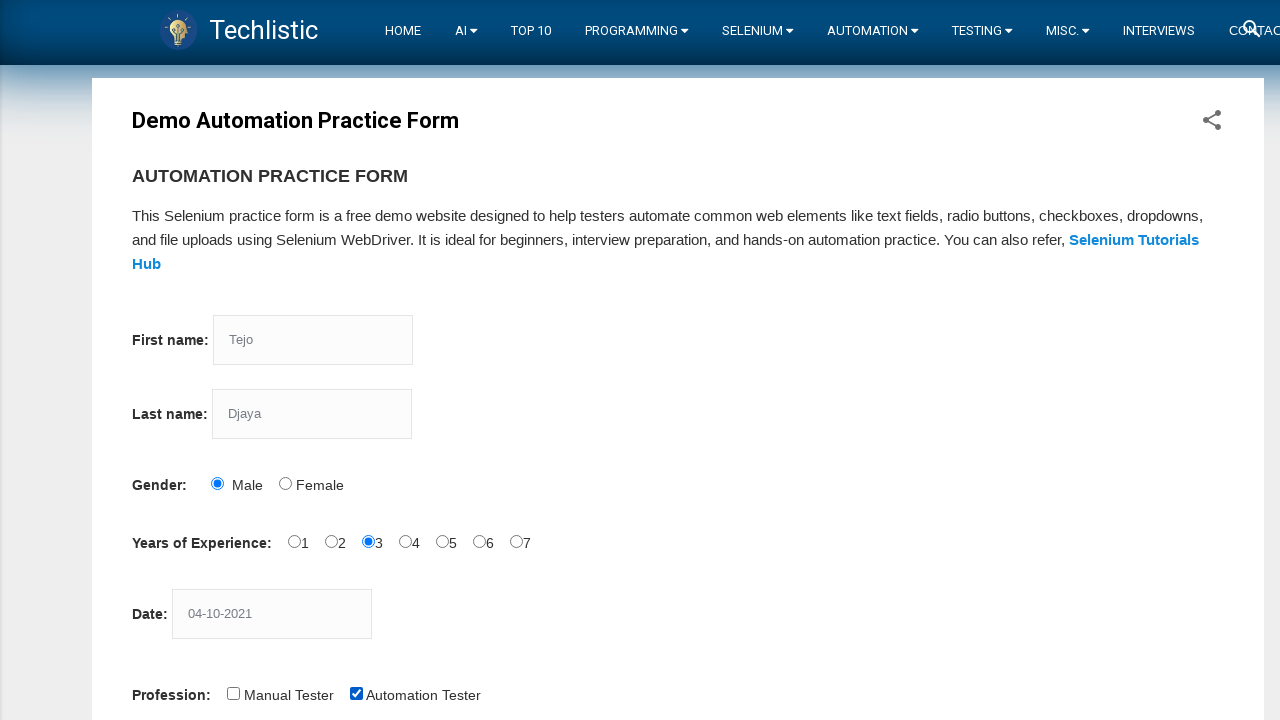

Selected Selenium IDE automation tool checkbox at (446, 360) on #tool-2
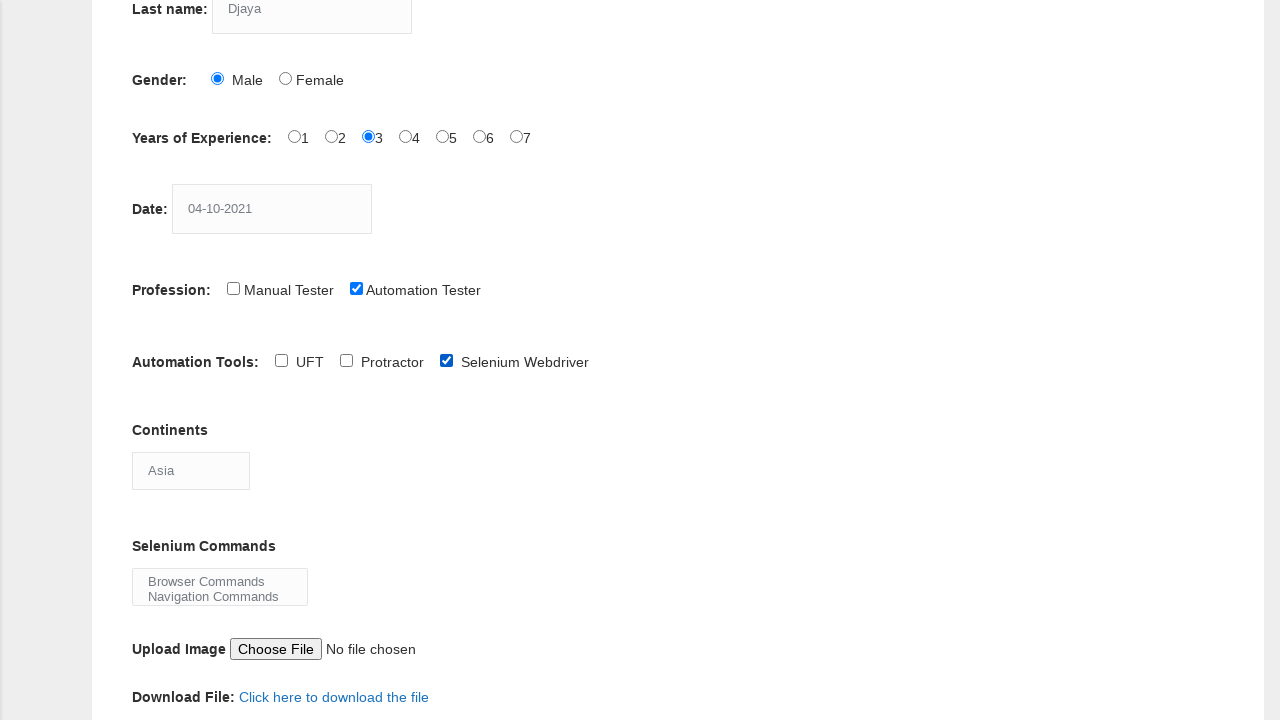

Selected Asia from continents dropdown on #continents
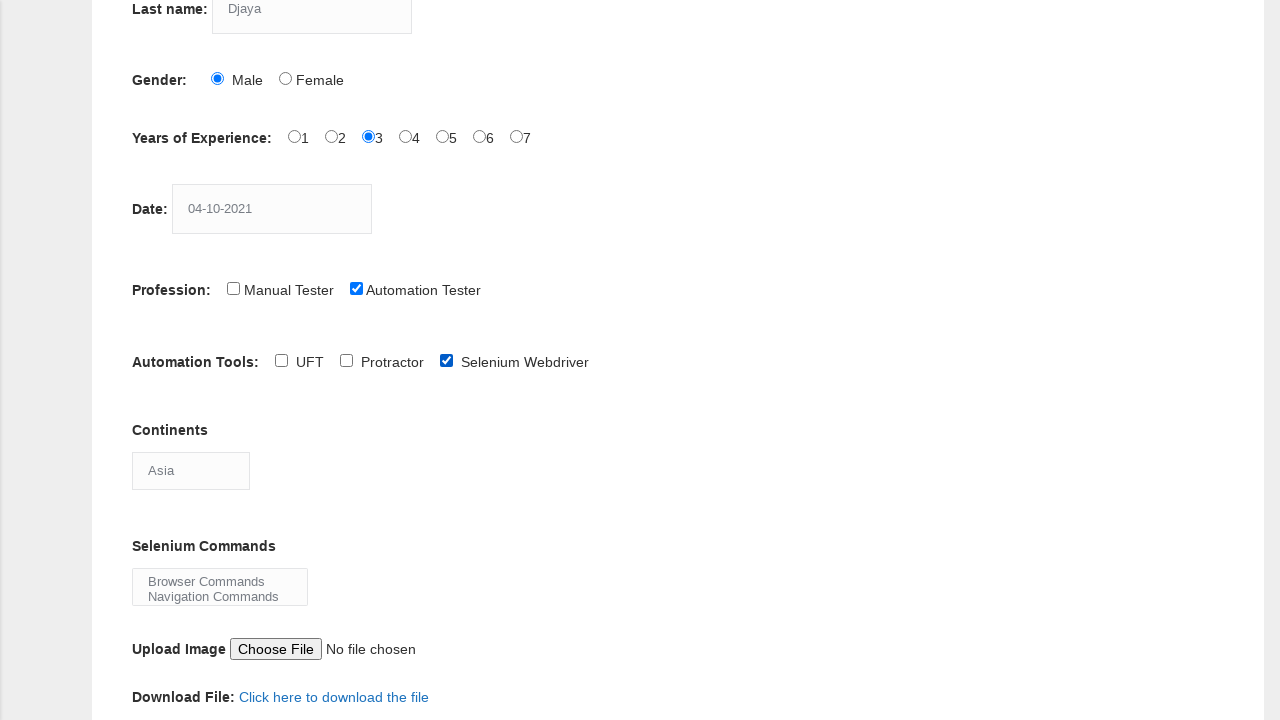

Selected Browser Commands from Selenium commands multi-select on #selenium_commands
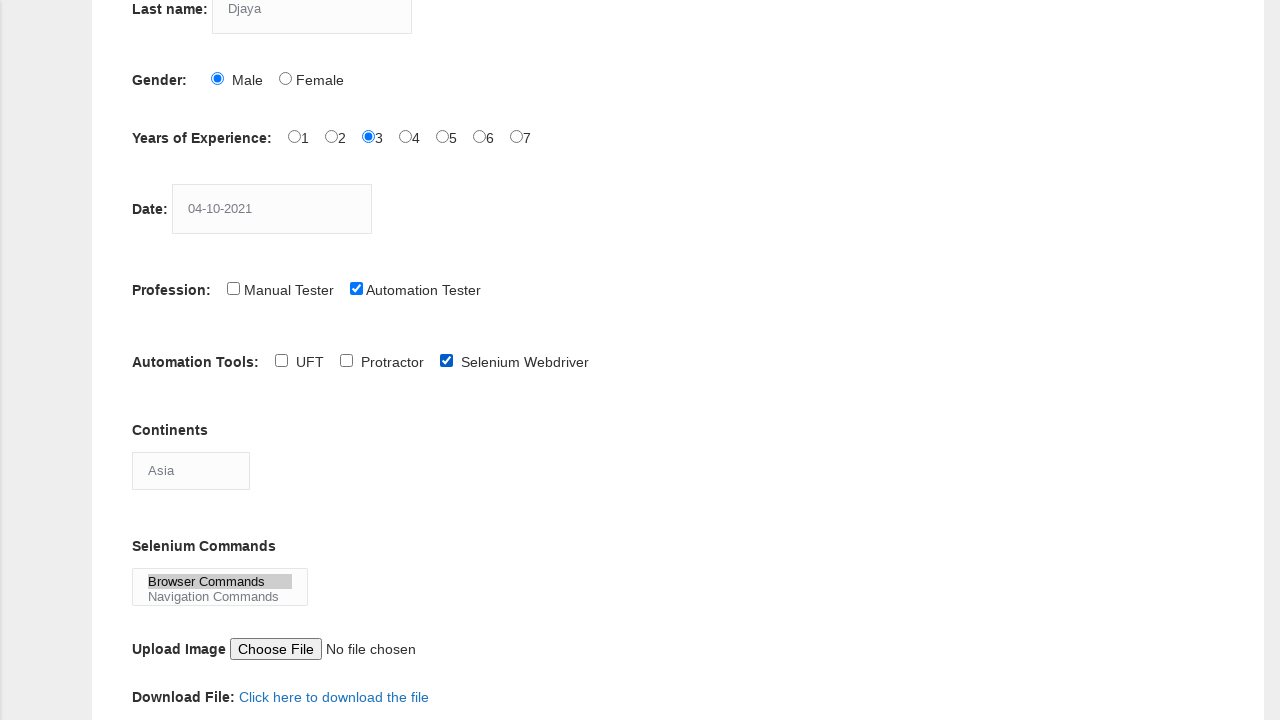

Clicked submit button to submit the form at (157, 360) on #submit
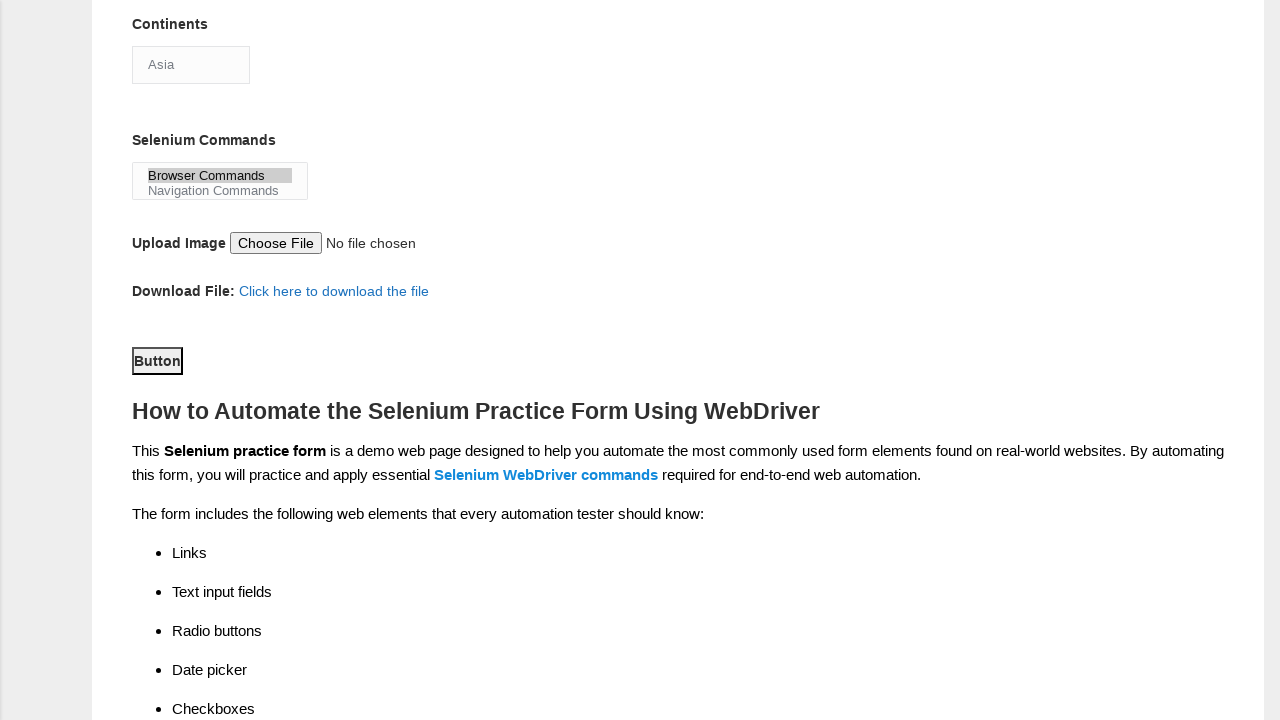

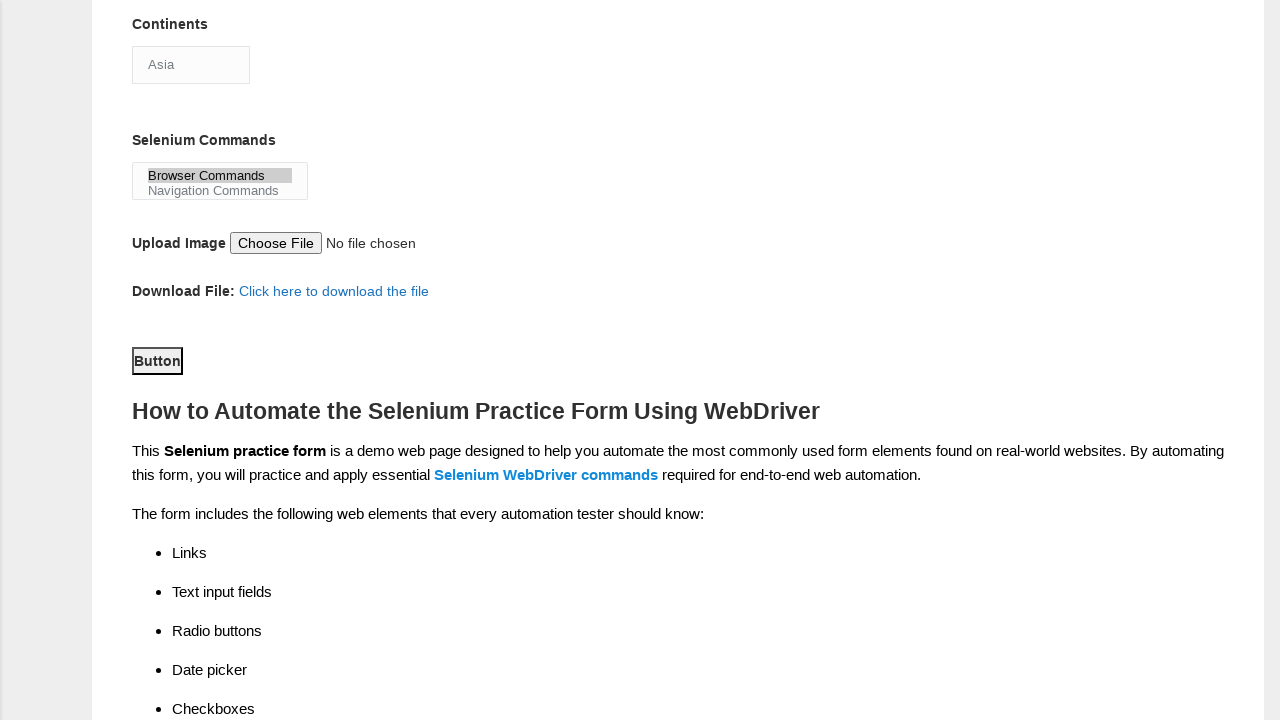